Navigates to the Rahul Shetty Academy homepage and loads the page

Starting URL: https://rahulshettyacademy.com/

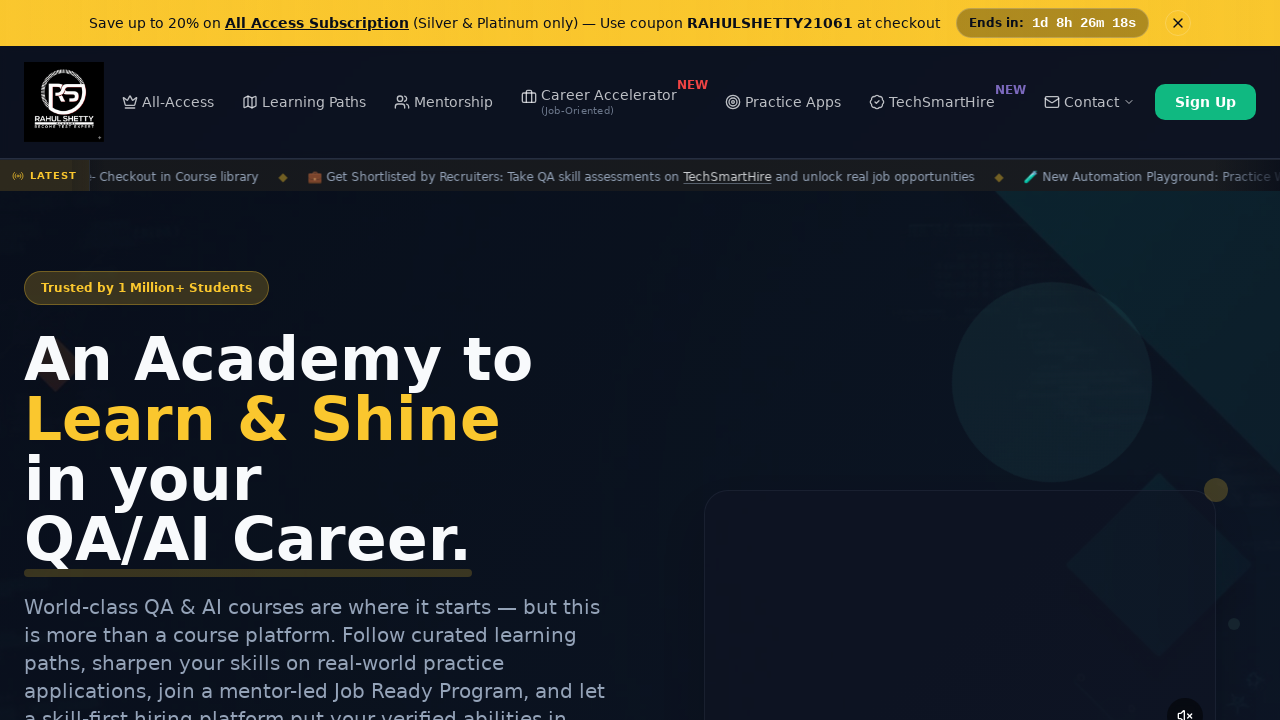

Waited for page DOM content to load on Rahul Shetty Academy homepage
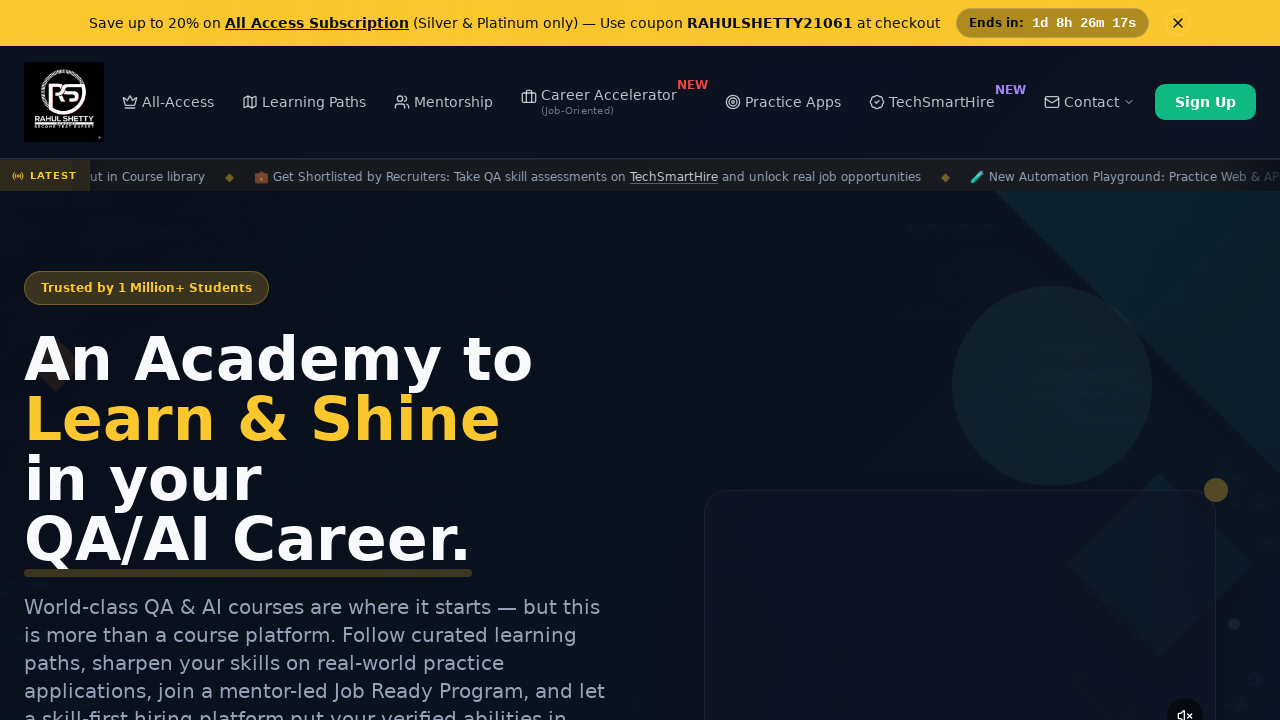

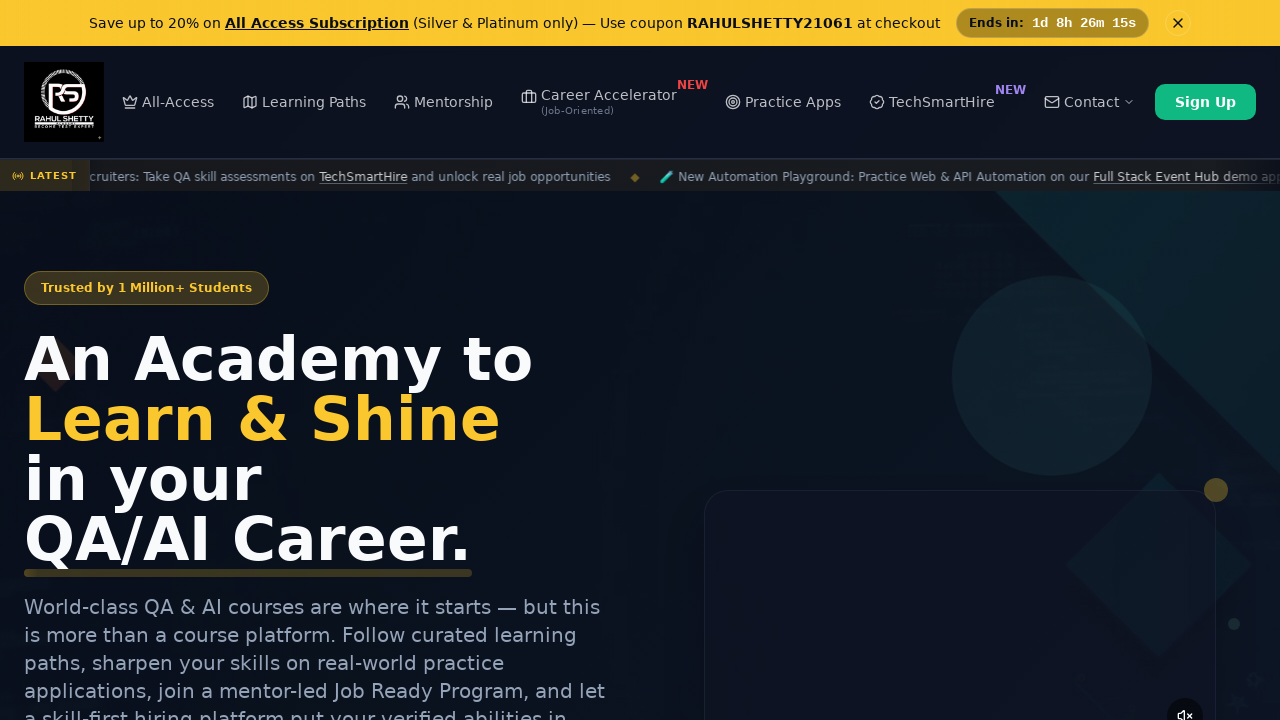